Tests that dropping the small circle outside the big circle shows "Try again!" text.

Starting URL: https://loopcamp.vercel.app/drag-and-drop-circles.html

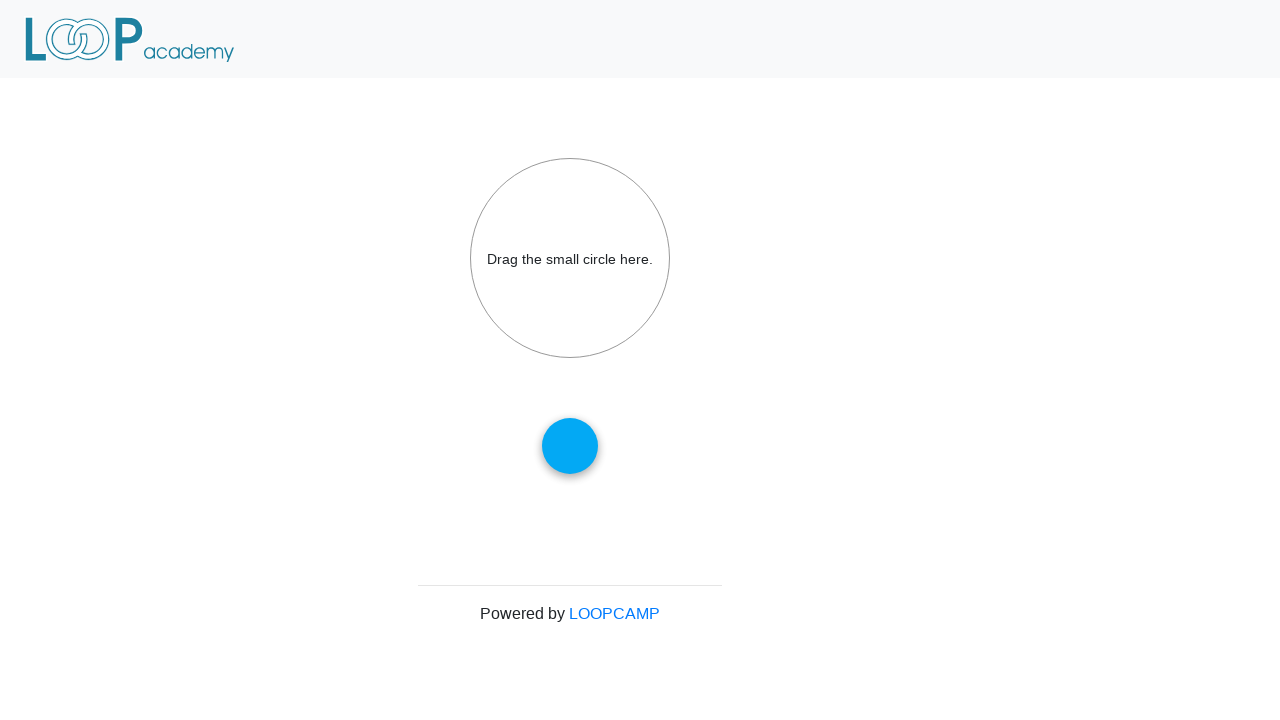

Navigated to drag-and-drop circles test page
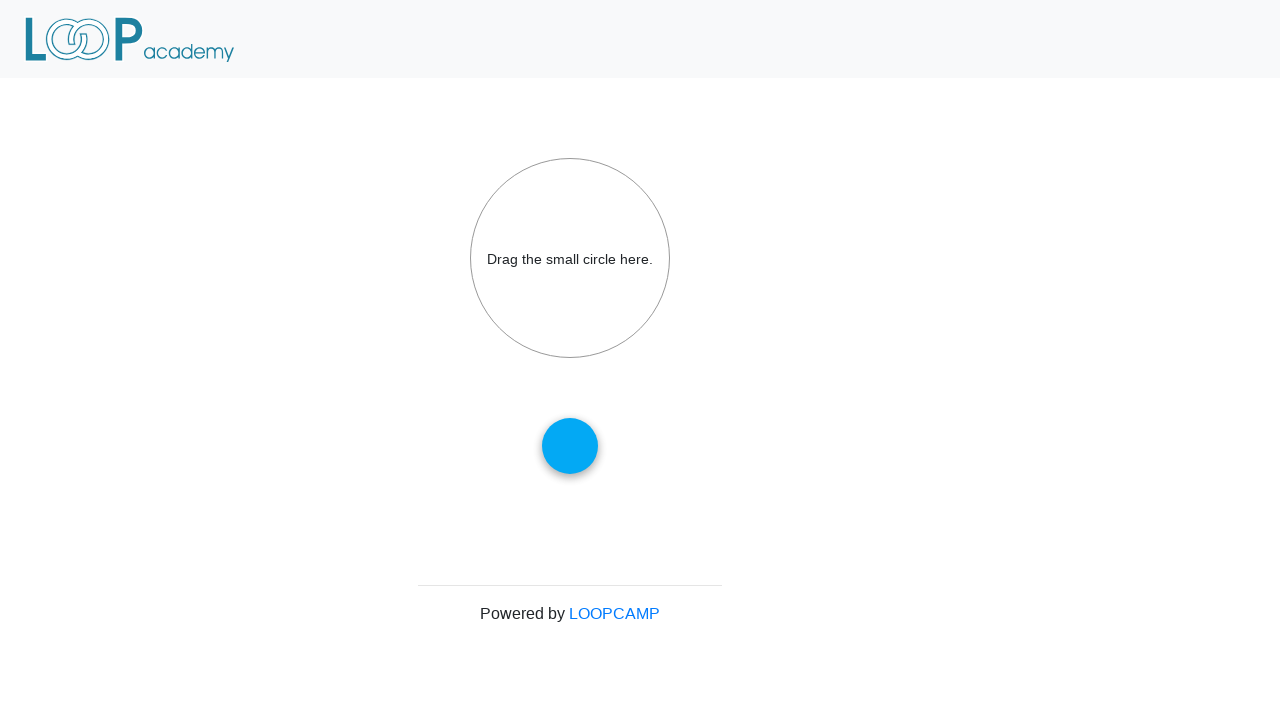

Located small circle element
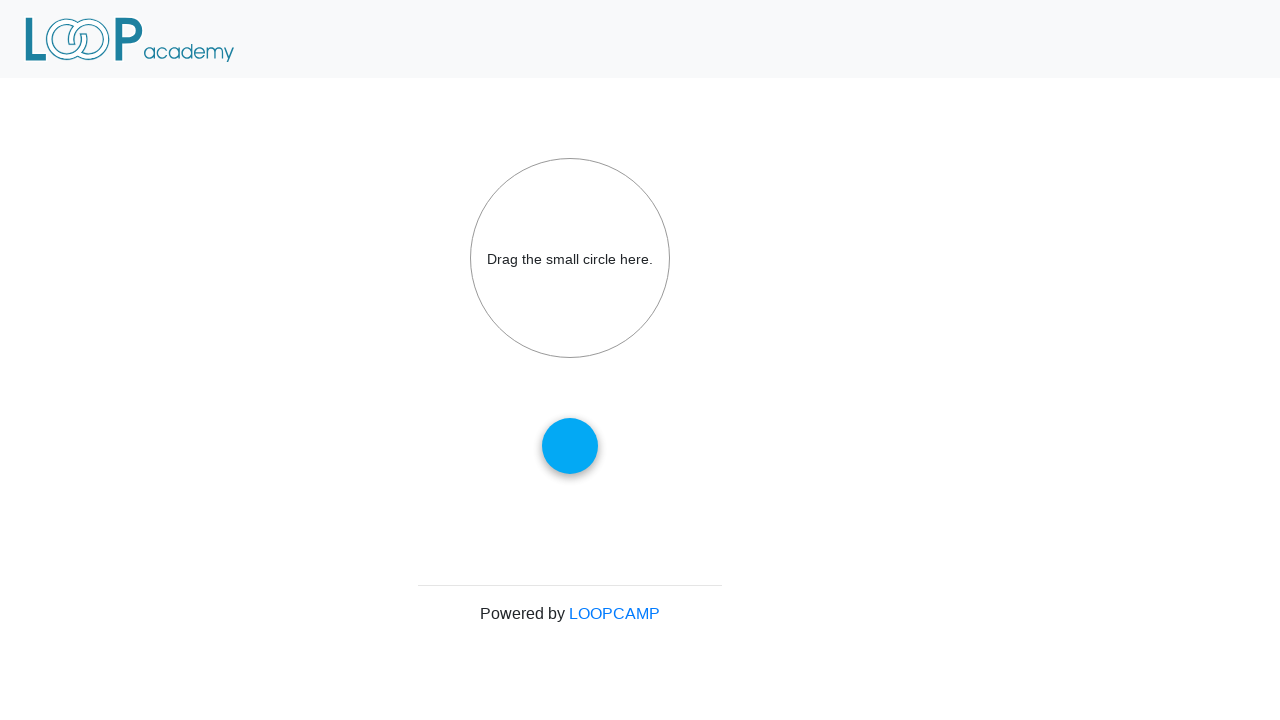

Located big circle element
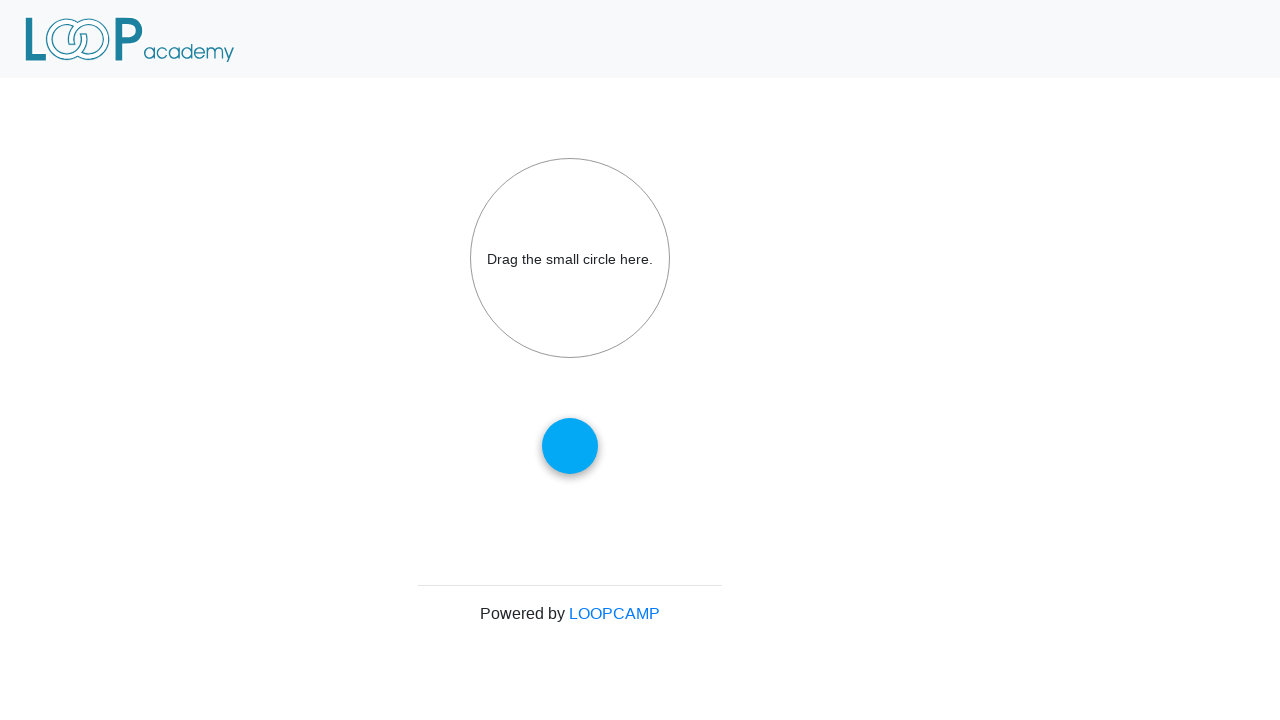

Retrieved bounding box of small circle
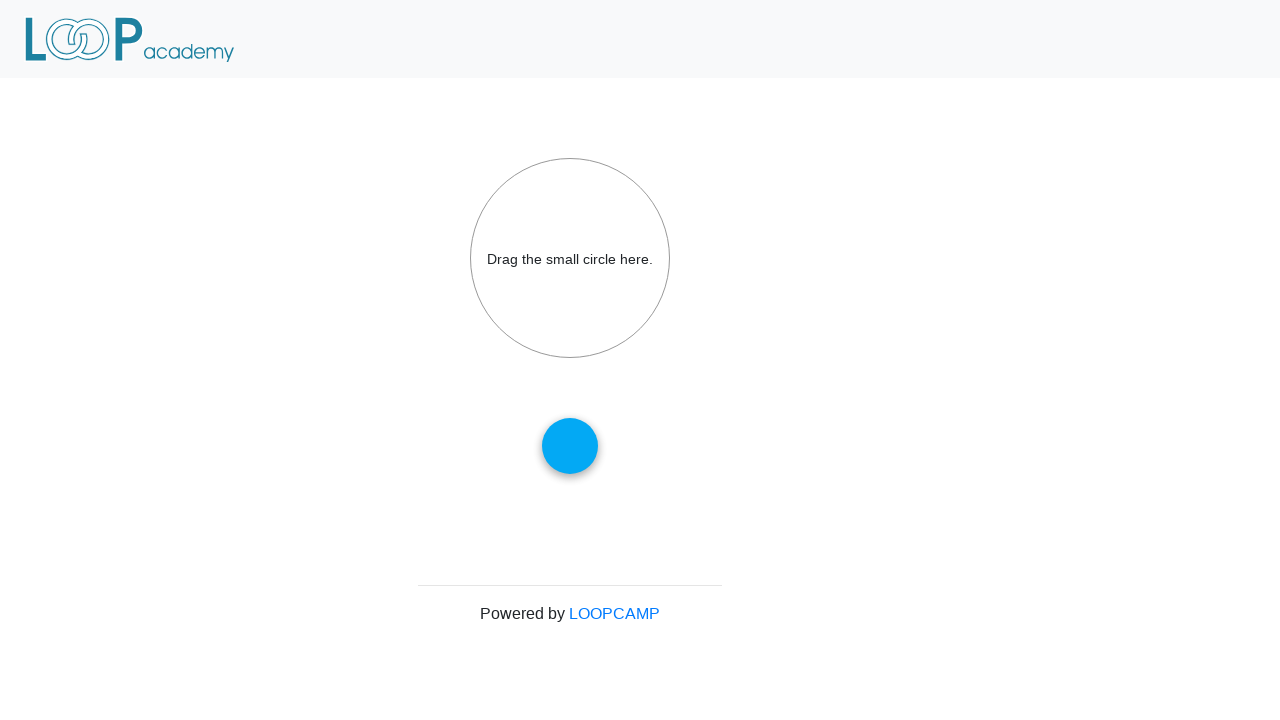

Moved mouse to center of small circle at (570, 446)
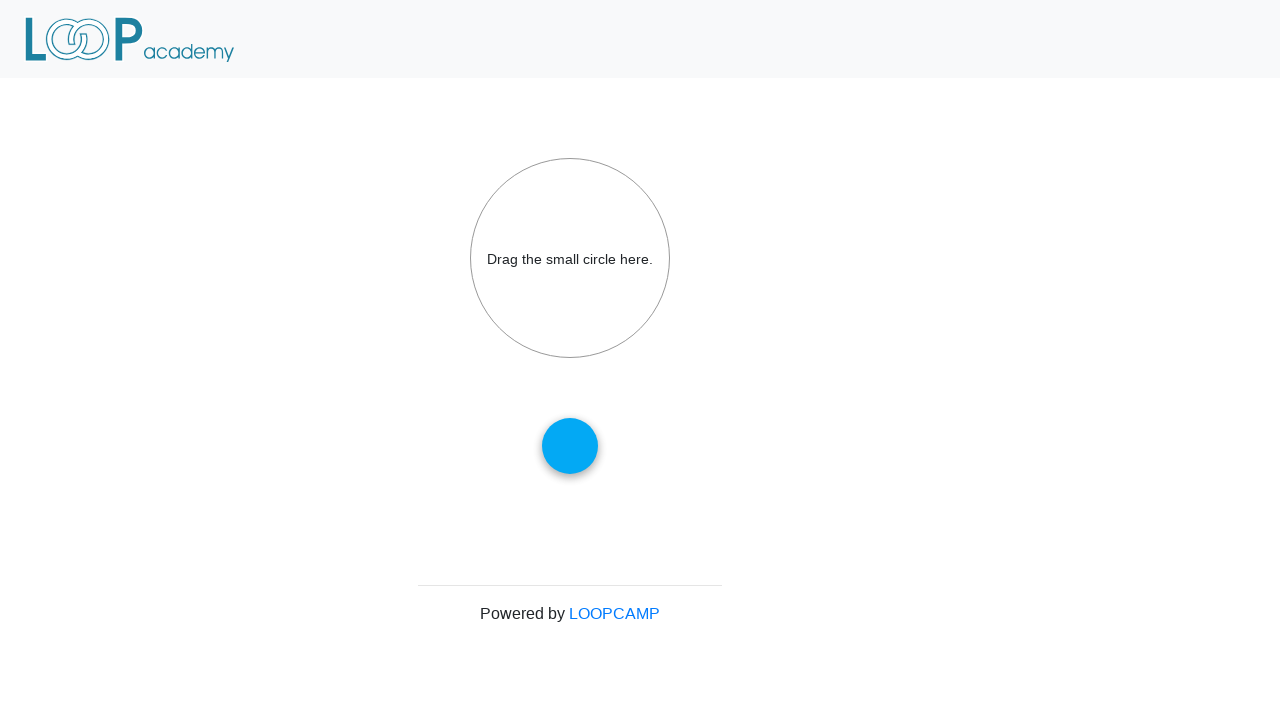

Pressed mouse button down to start dragging at (570, 446)
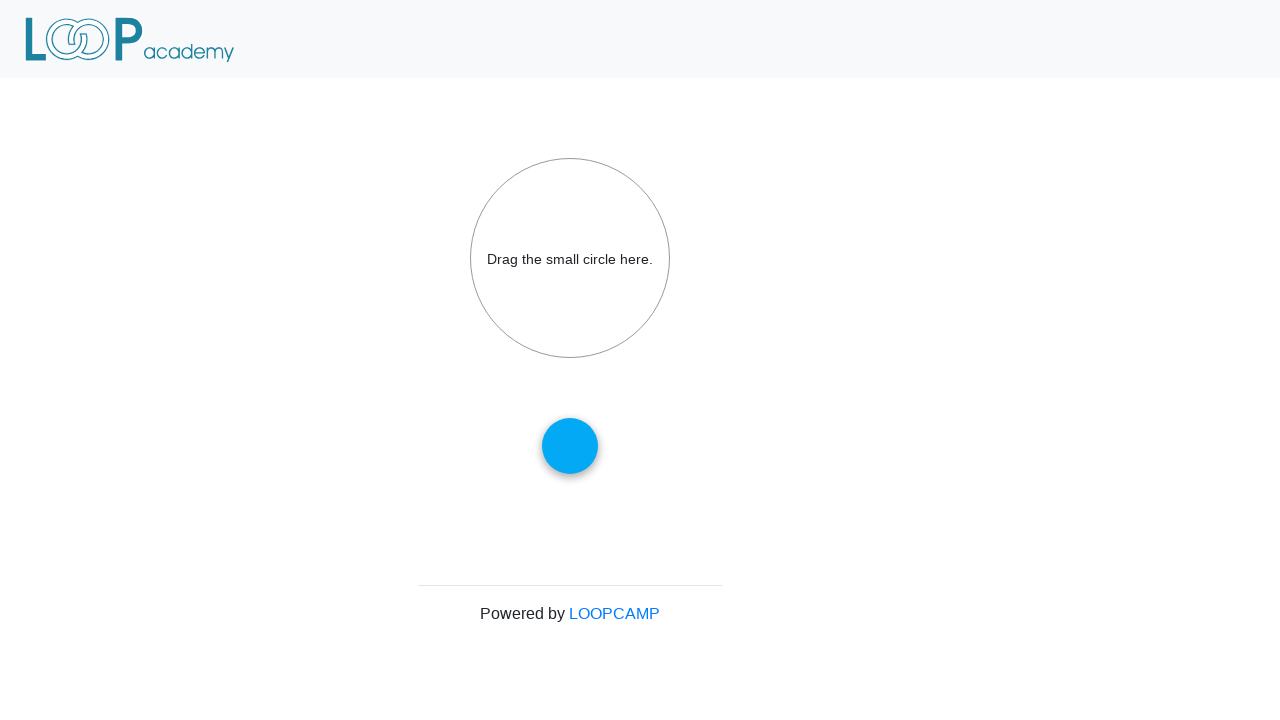

Dragged small circle outside the big circle at (642, 518)
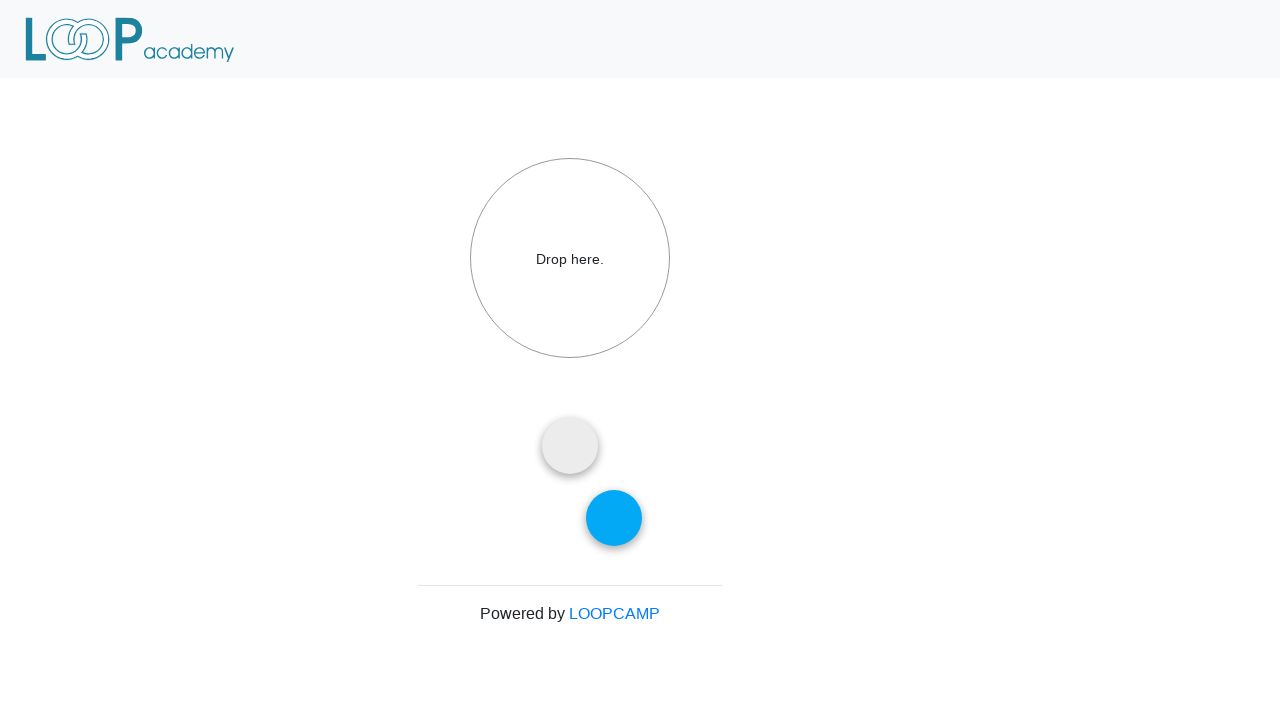

Released mouse button to complete drag outside big circle at (642, 518)
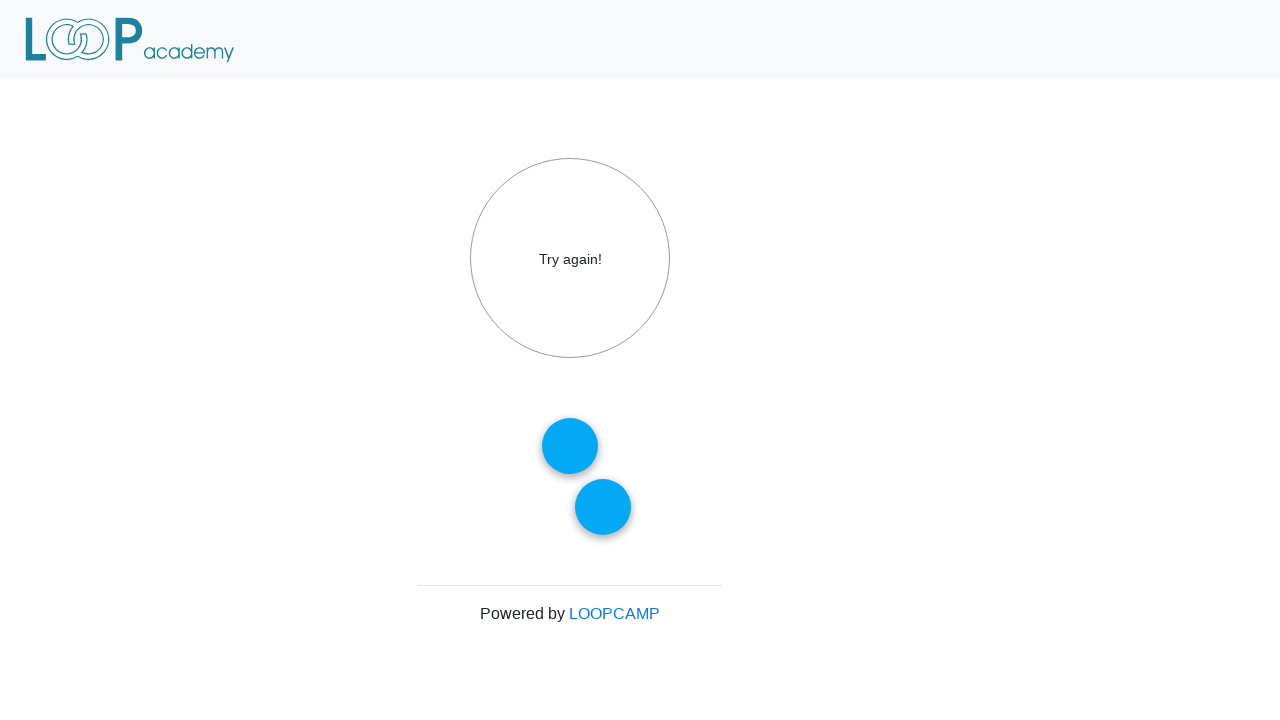

Waited 500ms for UI to update
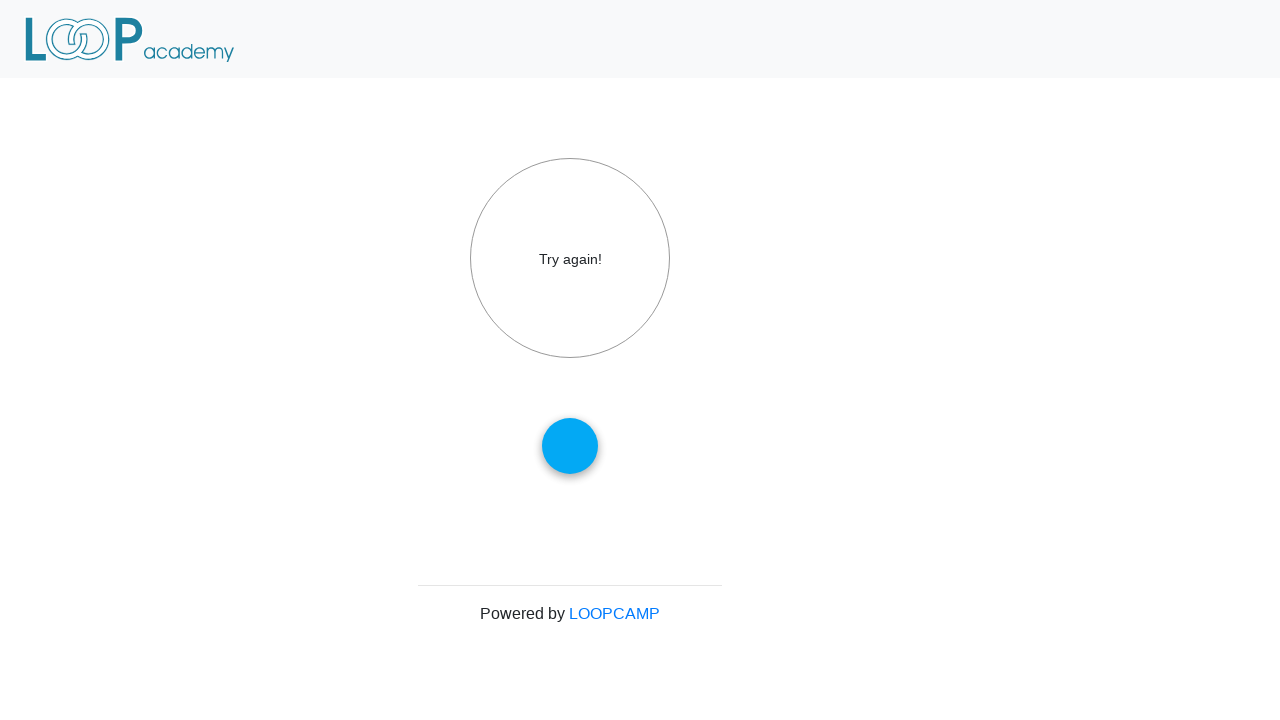

Verified 'Try again!' text is displayed on big circle
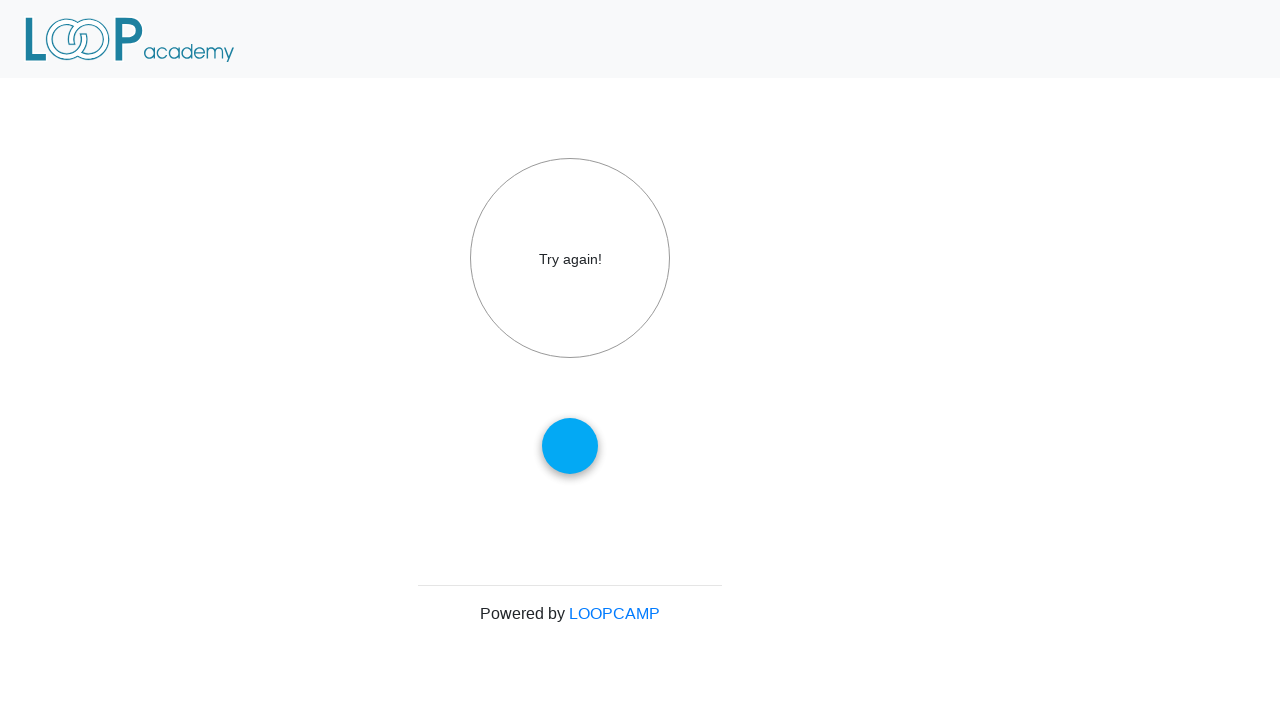

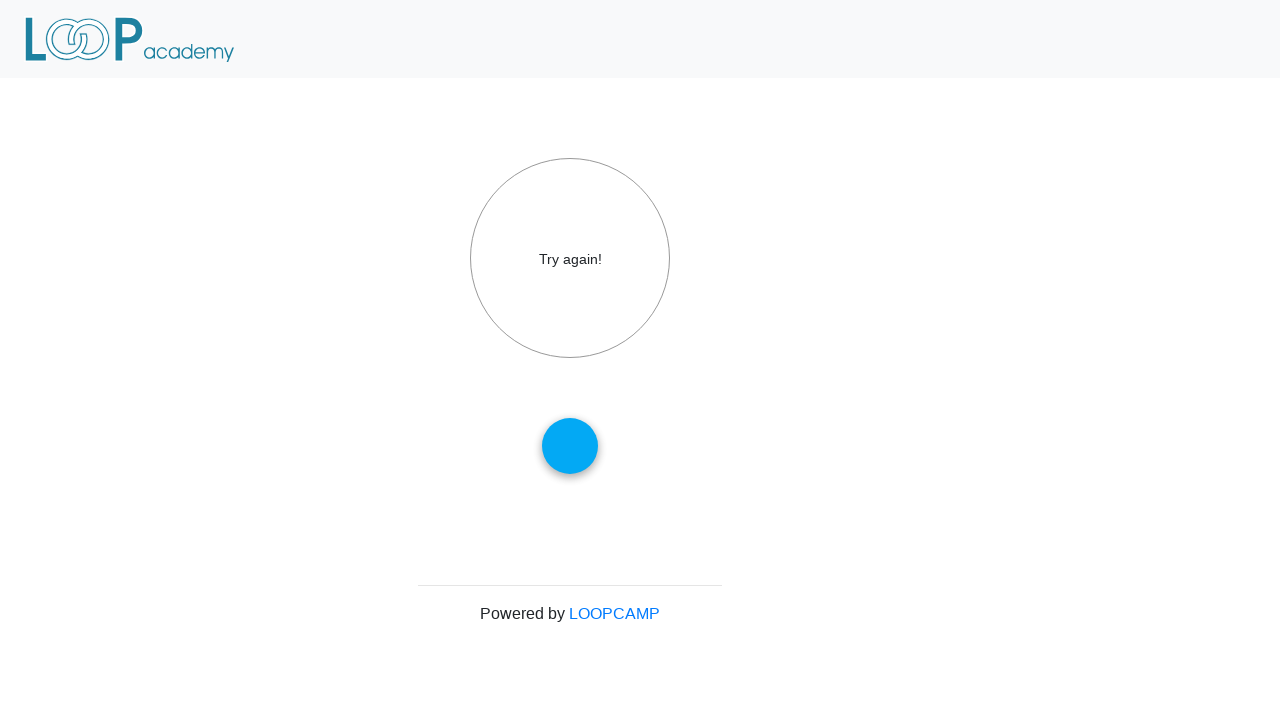